Tests 7-character validation with valid input "Abc123*" and verifies the result shows "Valid Value"

Starting URL: https://testpages.eviltester.com/styled/apps/7charval/simple7charvalidation.html

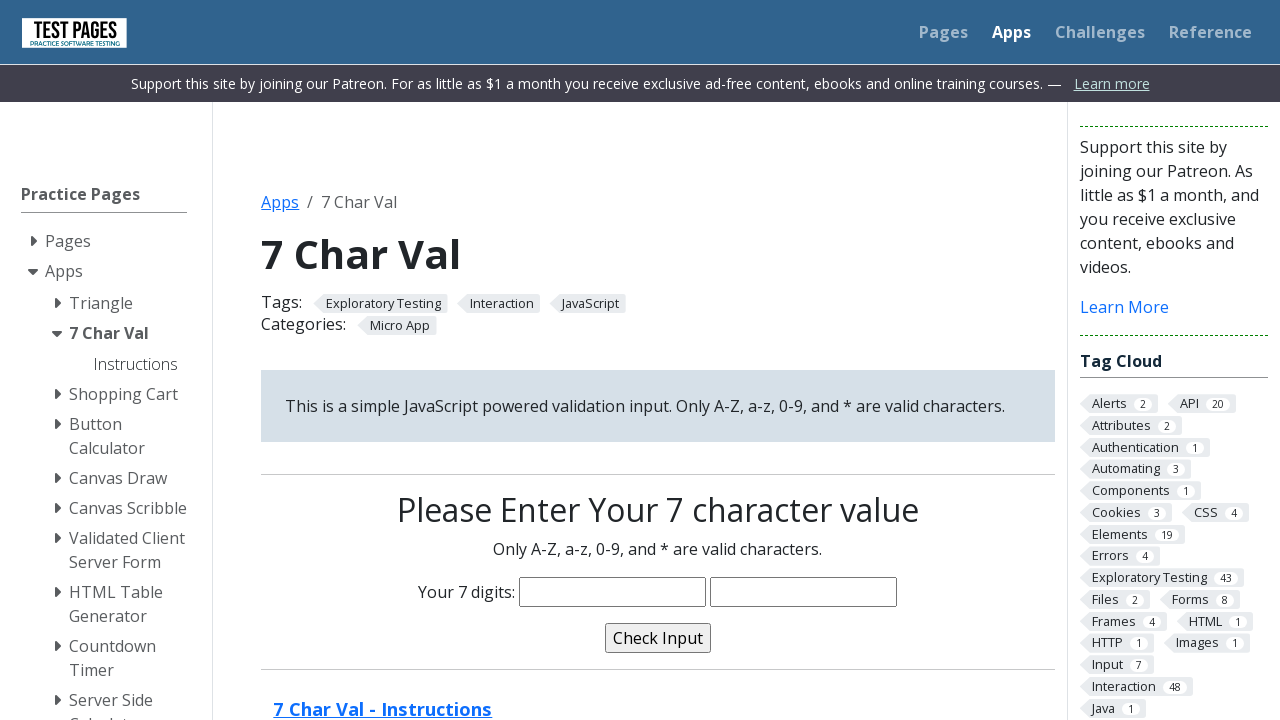

Filled characters field with valid 7-character input 'Abc123*' on input[name='characters']
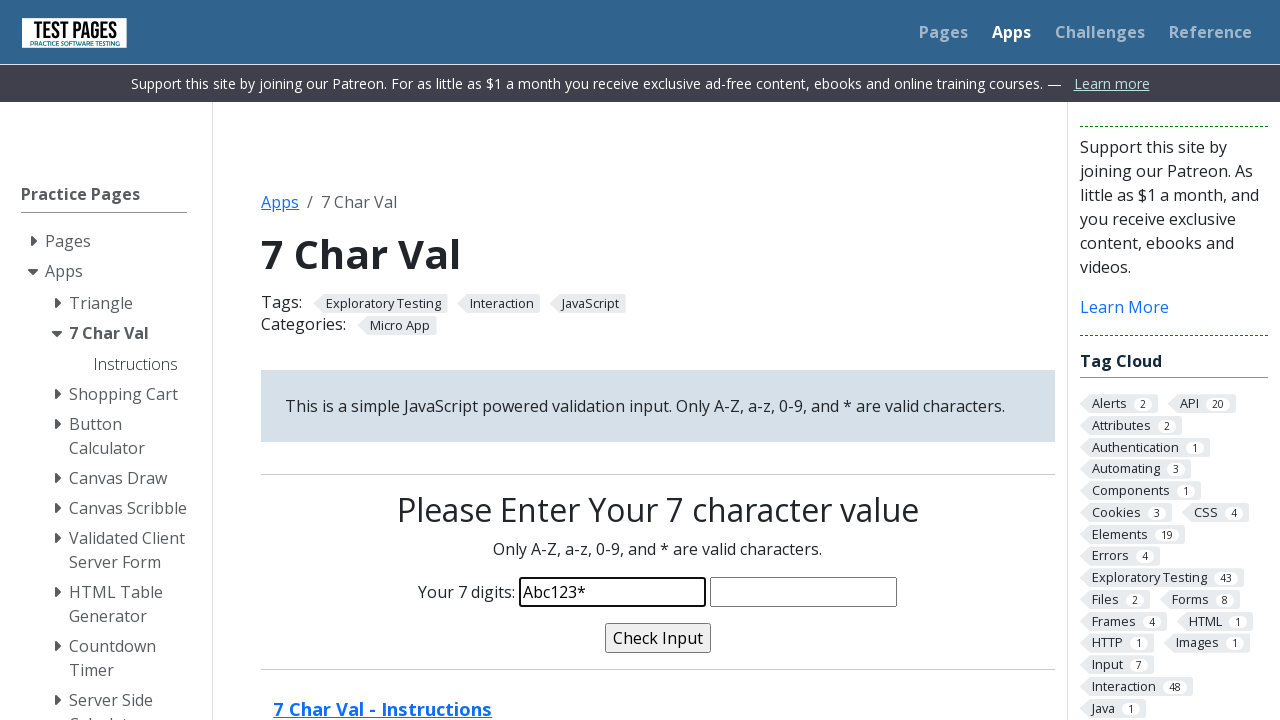

Clicked validate button at (658, 638) on input[name='validate']
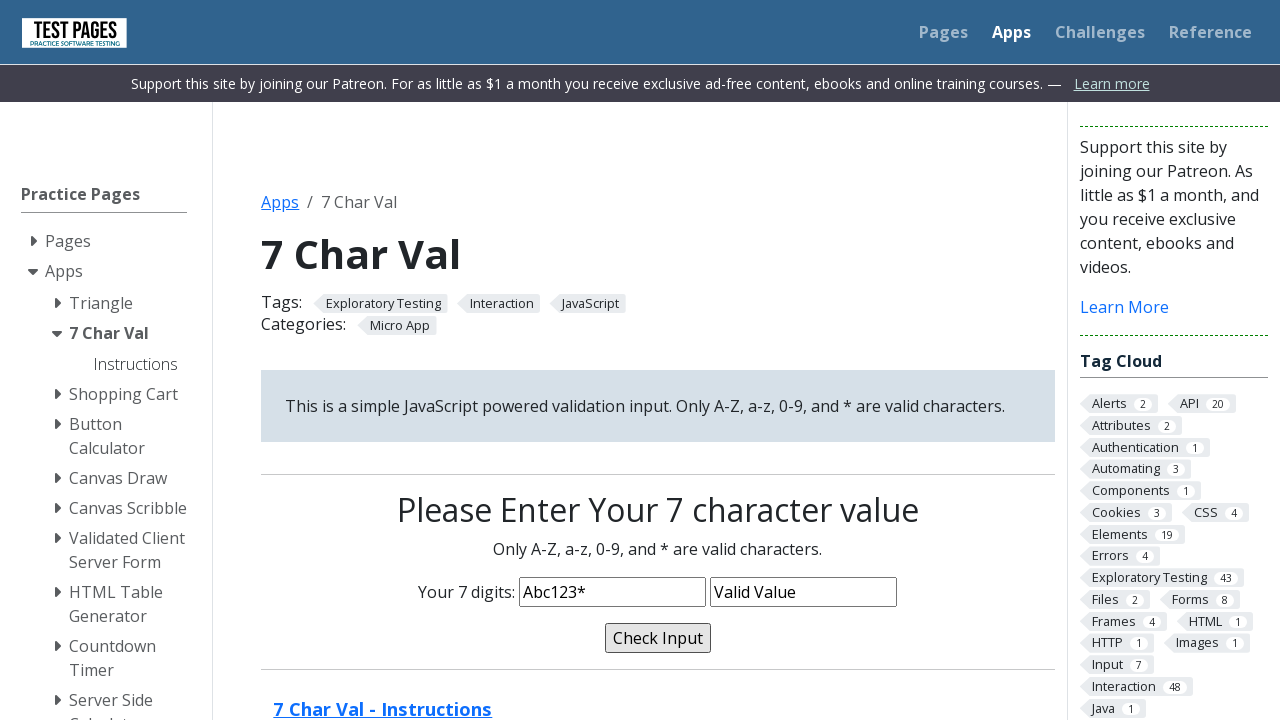

Validation message confirmed as 'Valid Value'
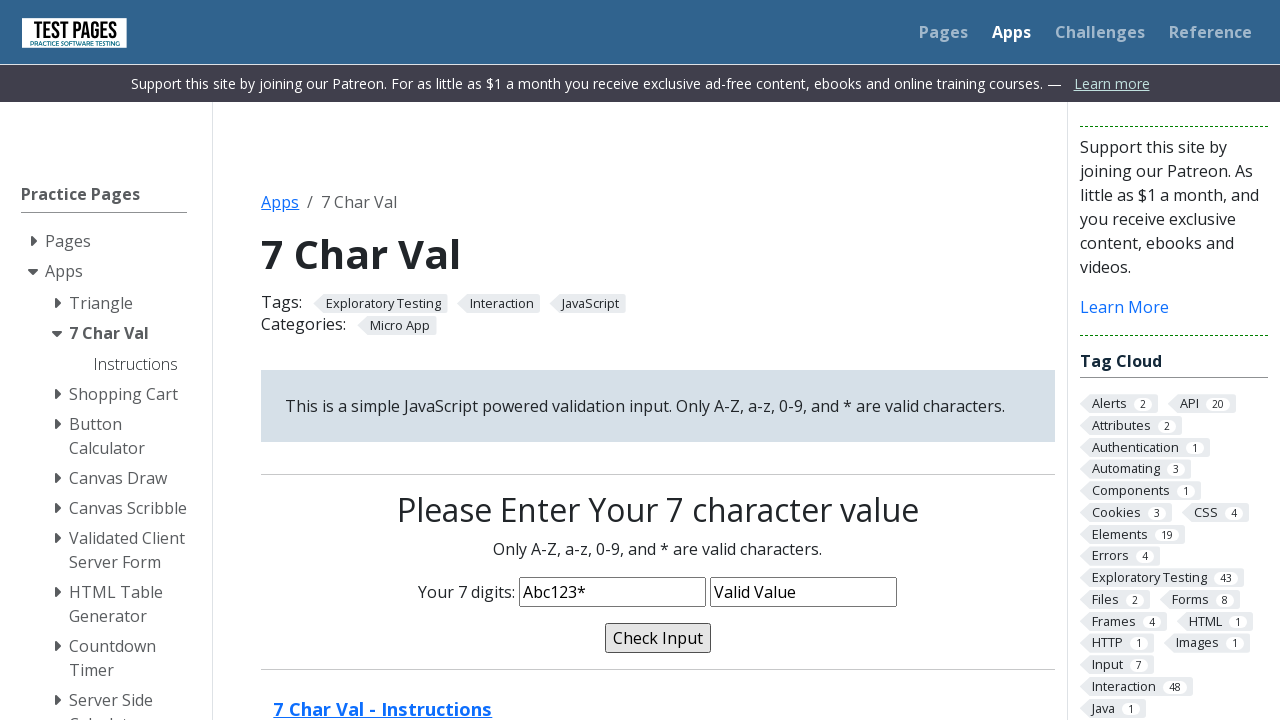

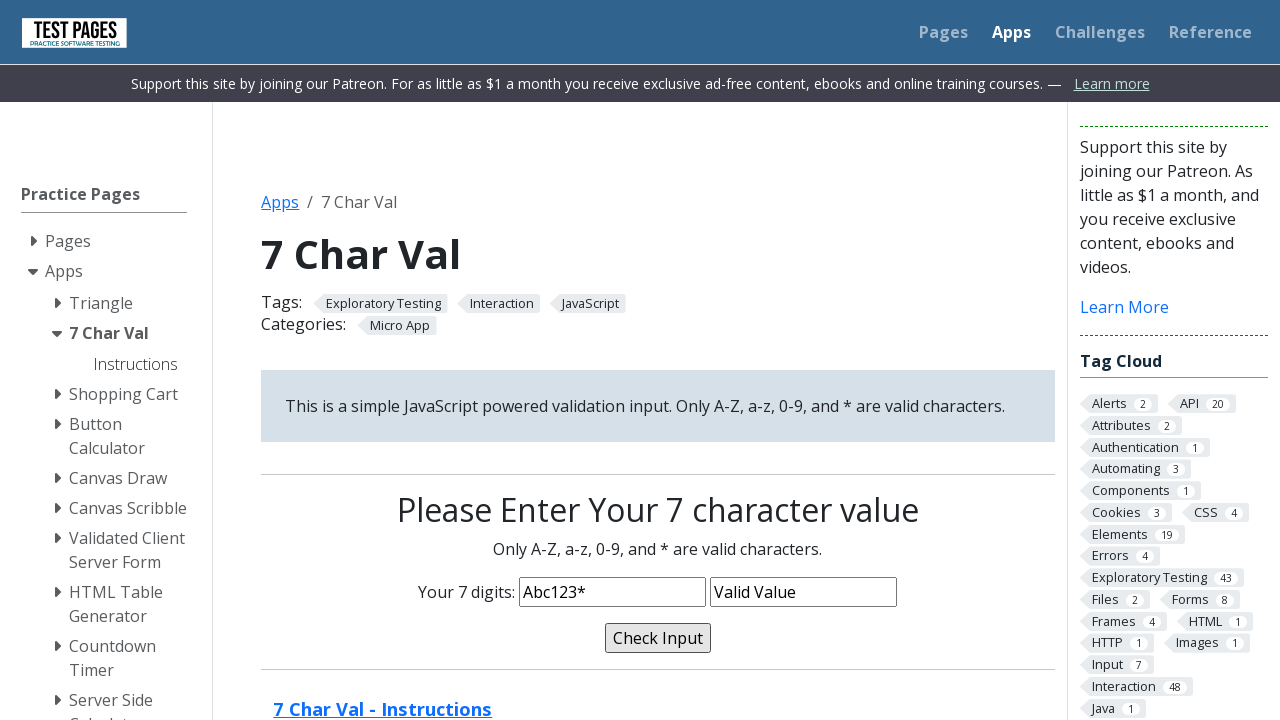